Tests JavaScript alert handling by clicking a button to trigger an alert, accepting it, and verifying the result message is displayed on the page.

Starting URL: http://the-internet.herokuapp.com/javascript_alerts

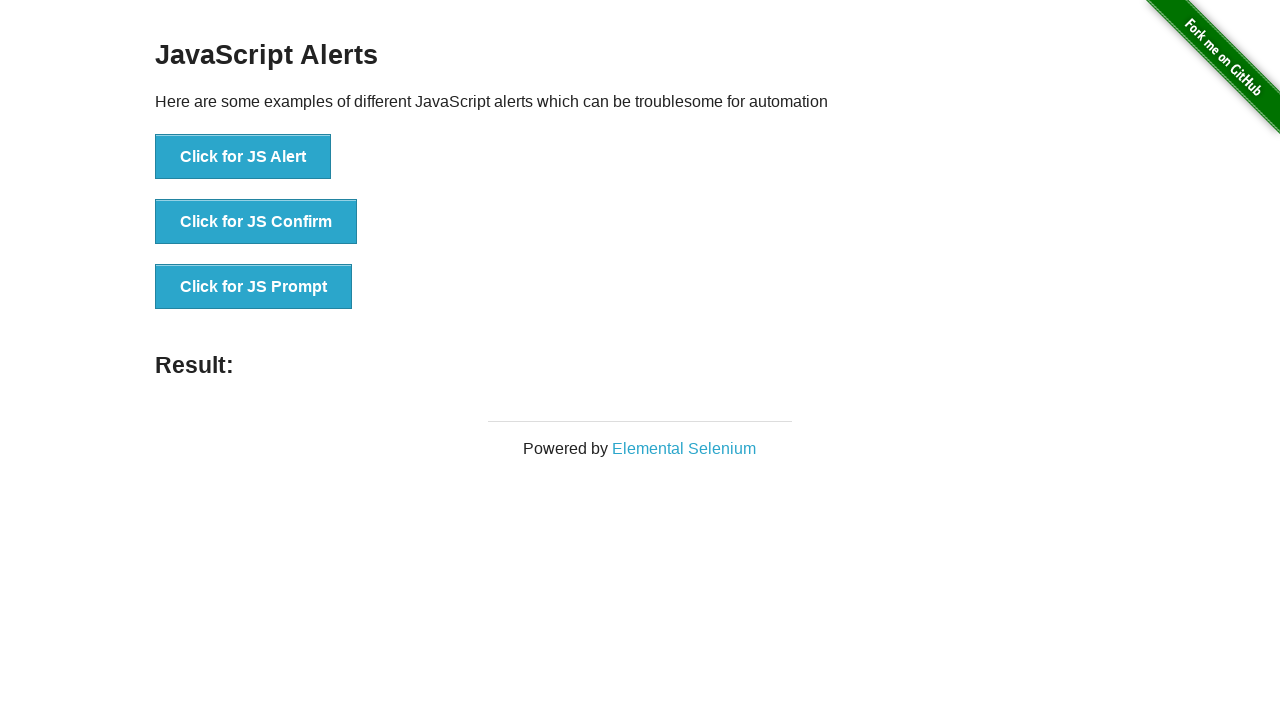

Clicked the first button to trigger JavaScript alert at (243, 157) on ul > li:nth-child(1) > button
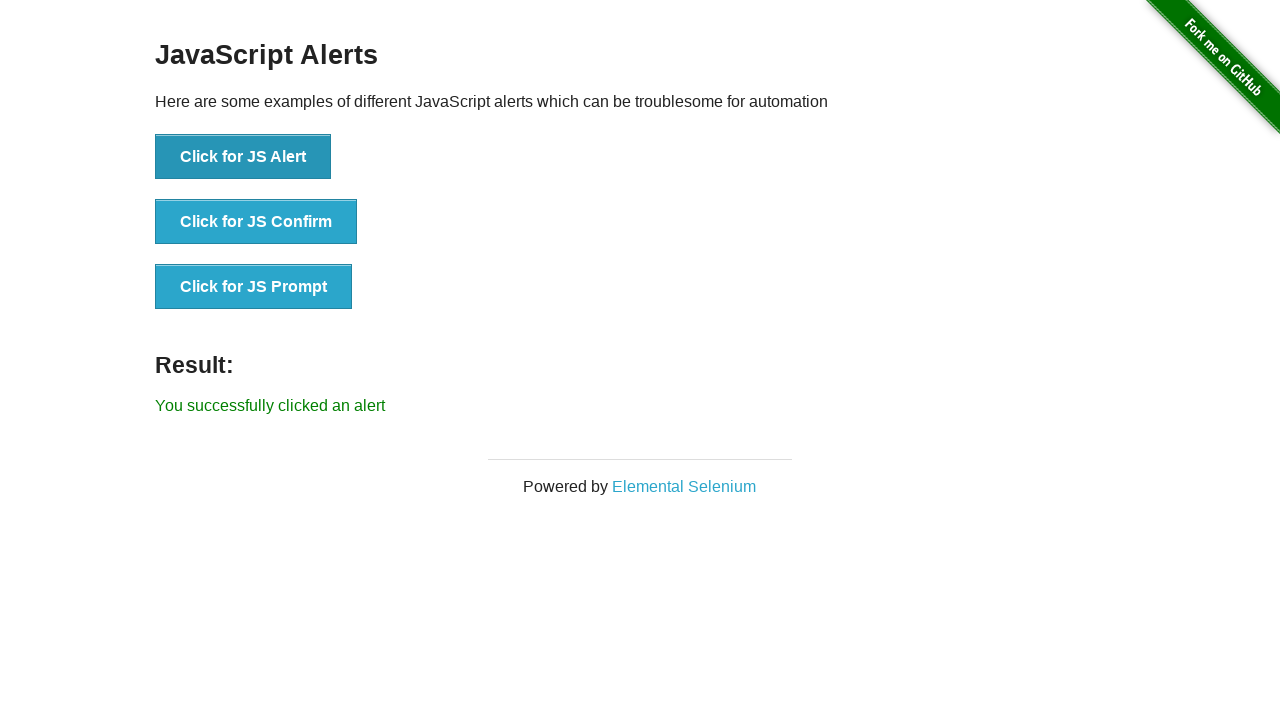

Set up dialog handler to accept alerts
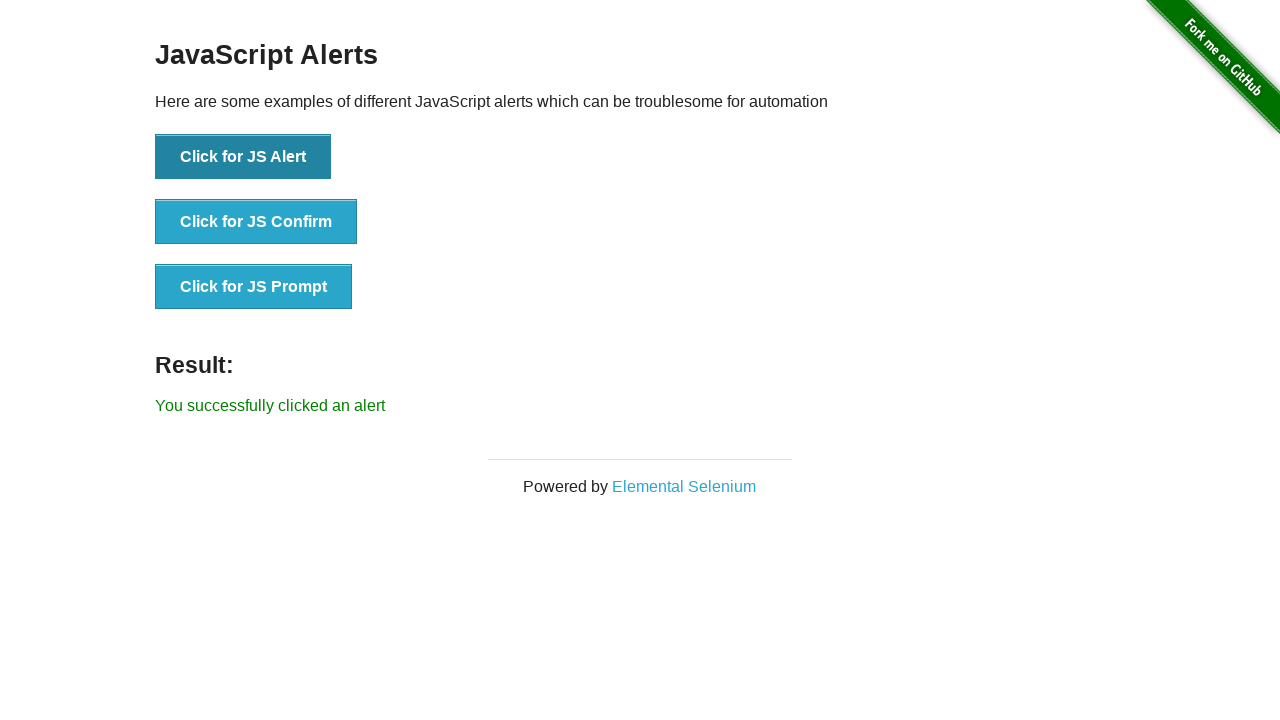

Evaluated JavaScript to reset alert handled state
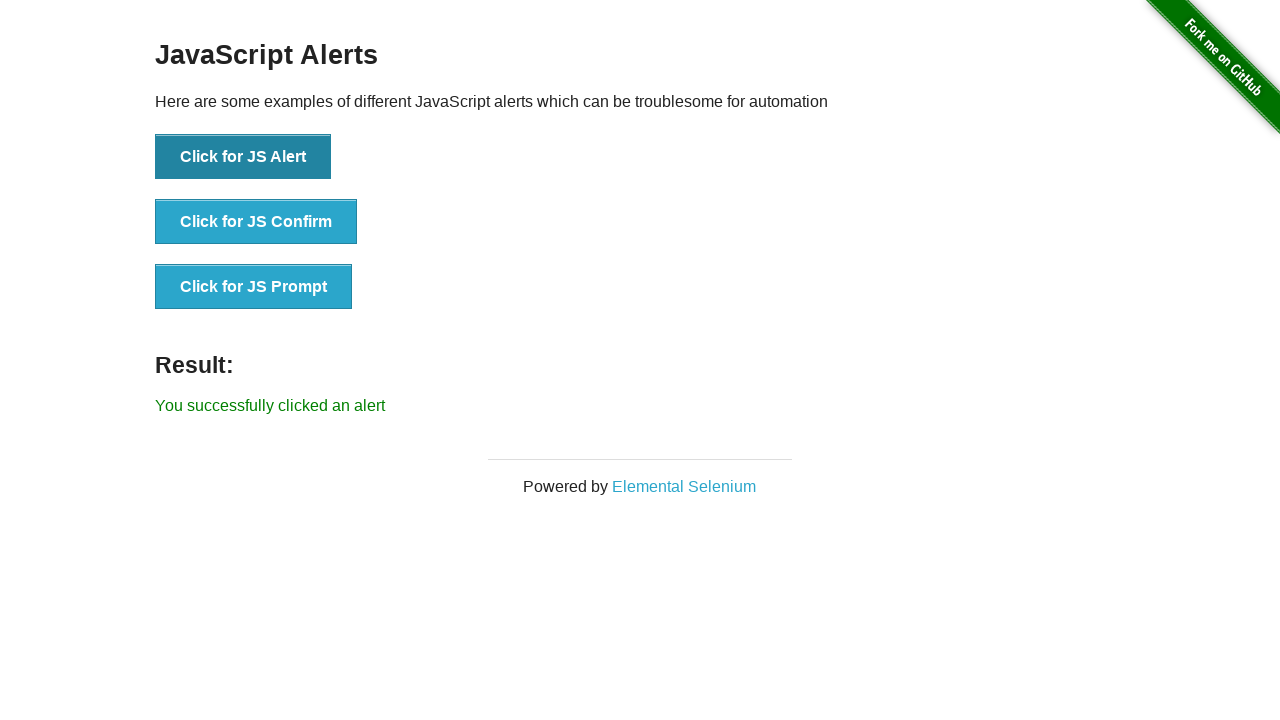

Set up dialog handler function to accept alerts
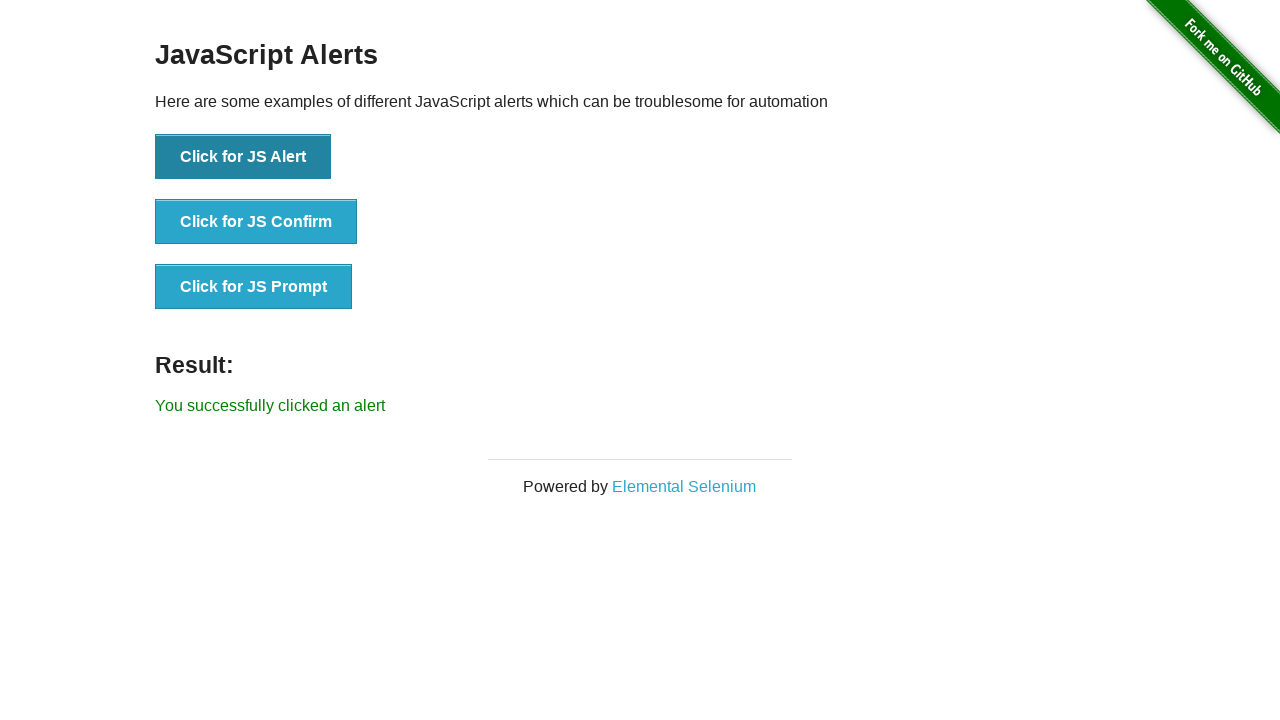

Clicked the first button to trigger and handle JavaScript alert at (243, 157) on ul > li:nth-child(1) > button
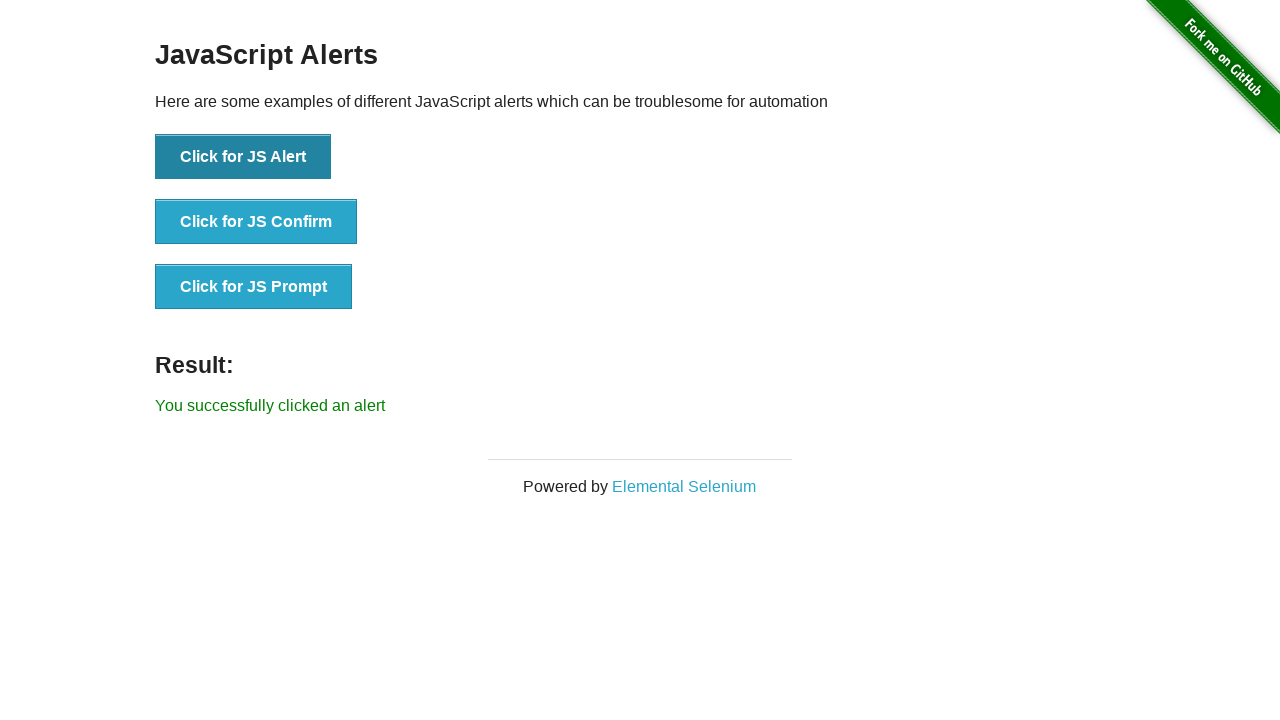

Result message element loaded on page
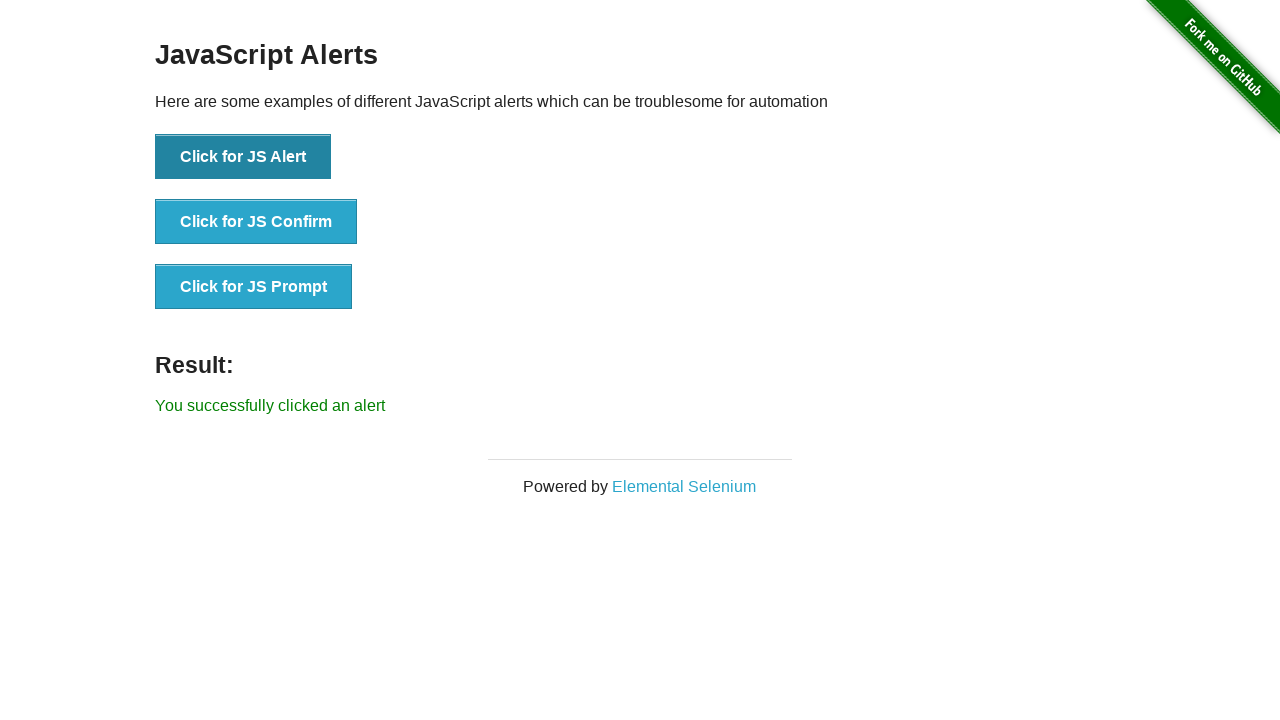

Retrieved result text content
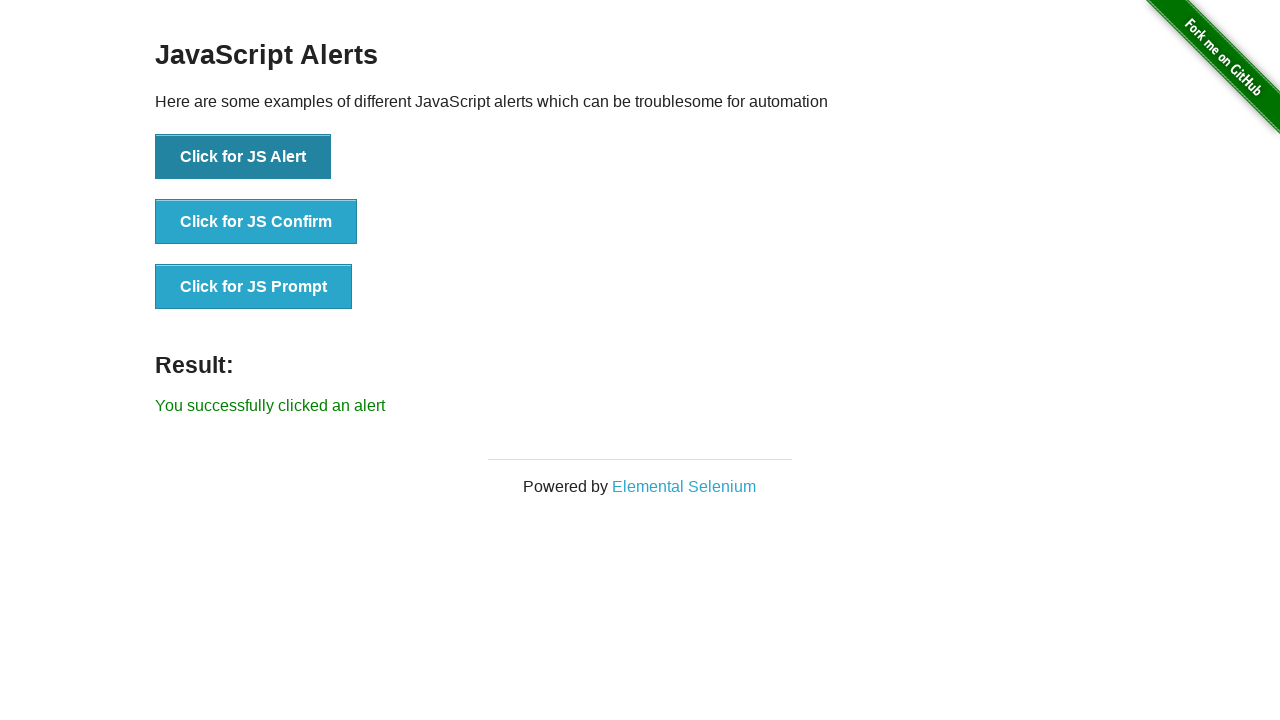

Verified result text matches expected message 'You successfully clicked an alert'
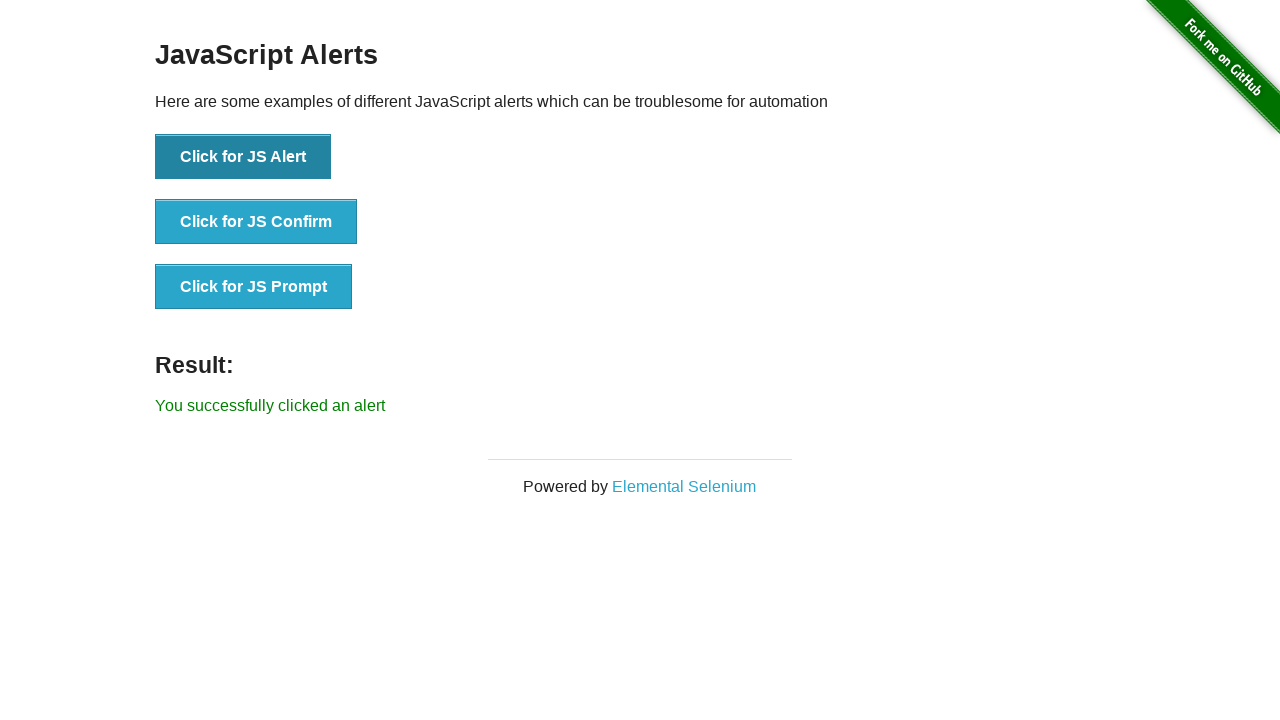

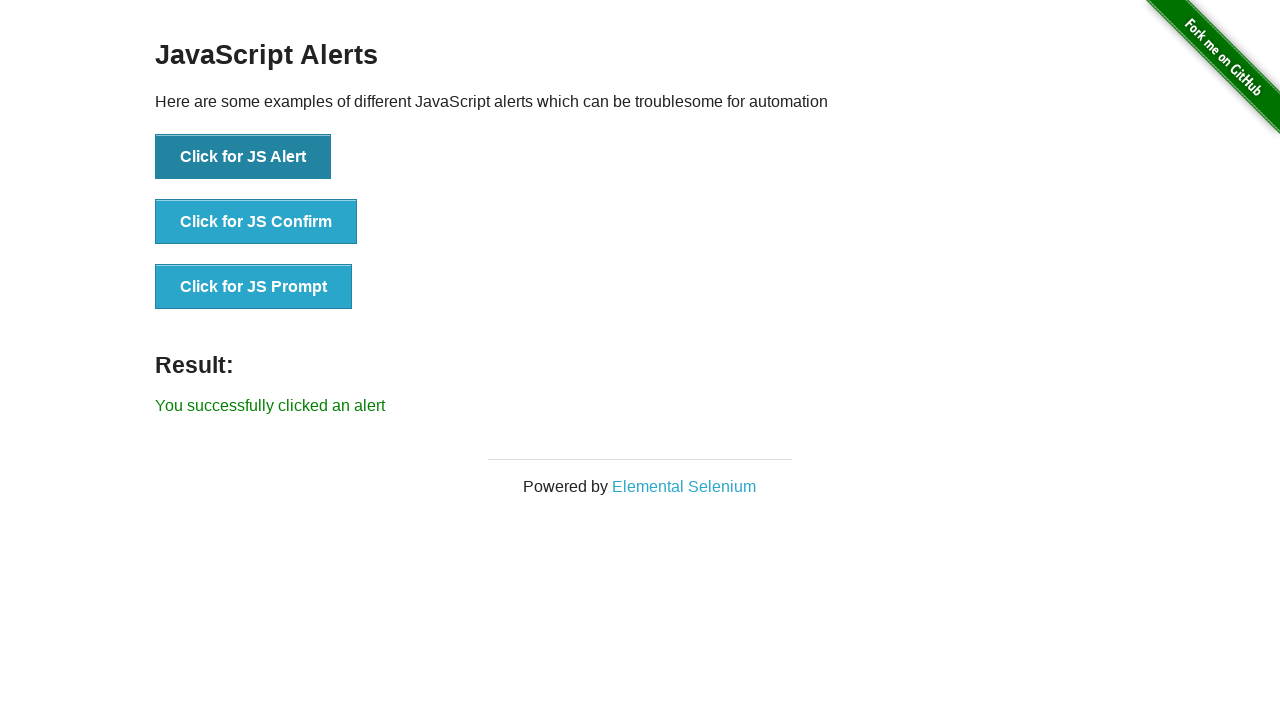